Tests the Truck & Tool Rental link on Home Depot homepage by clicking it

Starting URL: https://homedepot.com

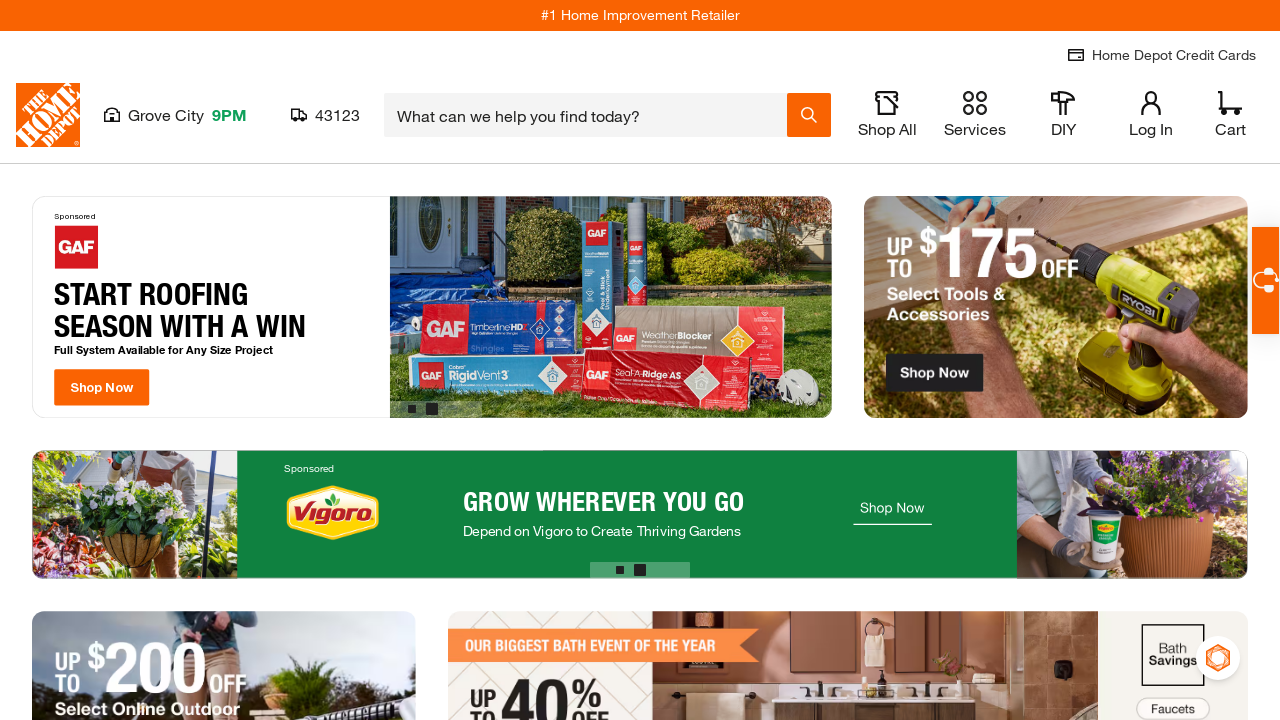

Clicked on Truck & Tool Rental link at (394, 361) on xpath=//a[contains (text(), 'Truck & Tool Rental')][1]
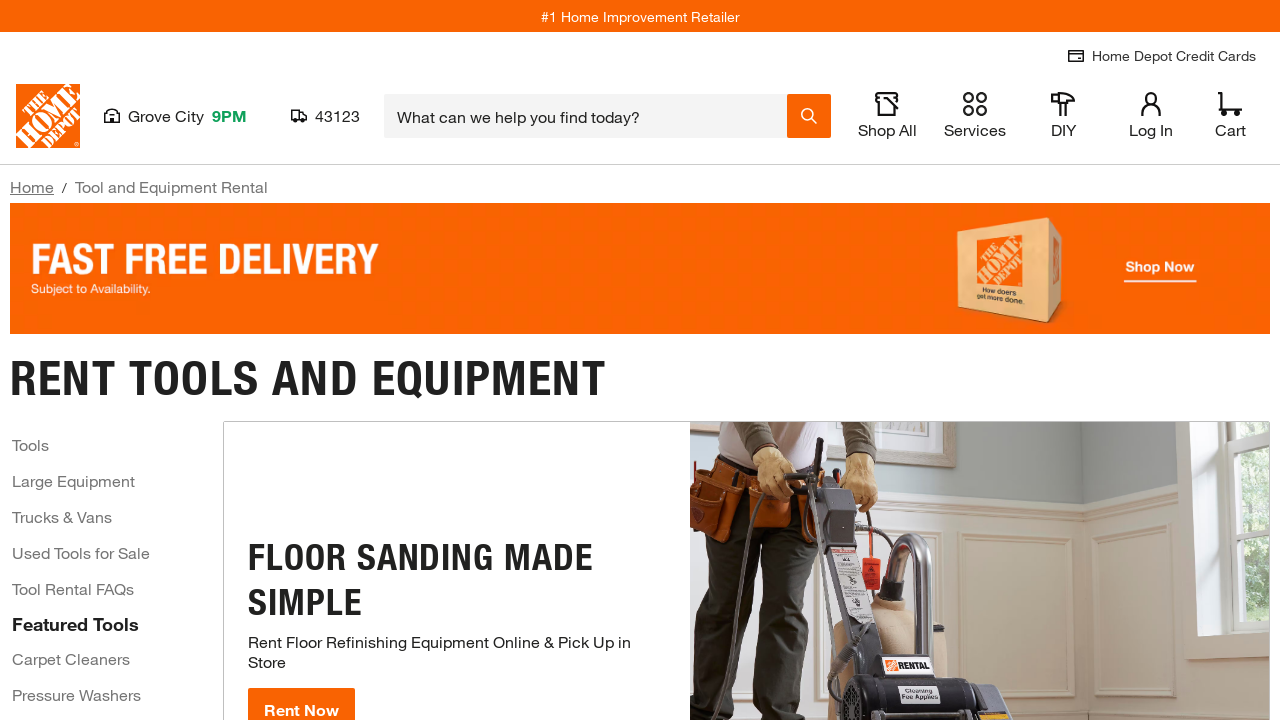

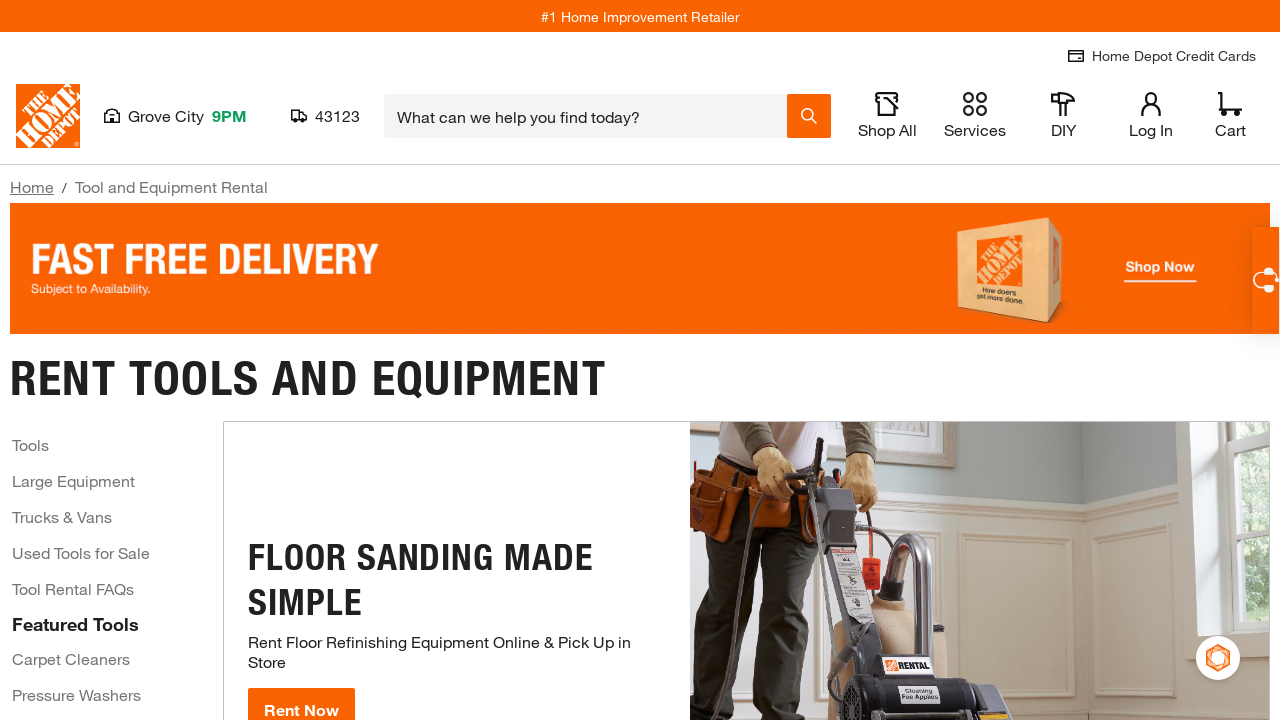